Navigates to the training support homepage and clicks on the About link to navigate to the About page

Starting URL: https://v1.training-support.net

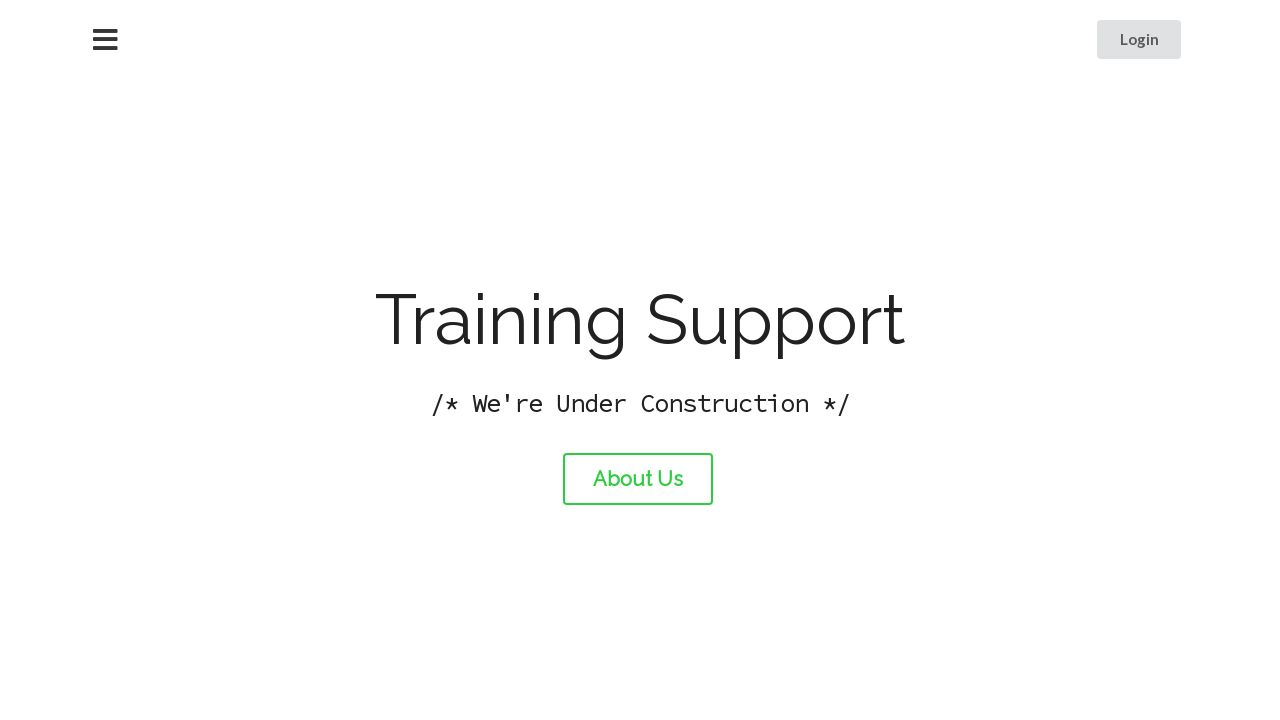

Navigated to training support homepage
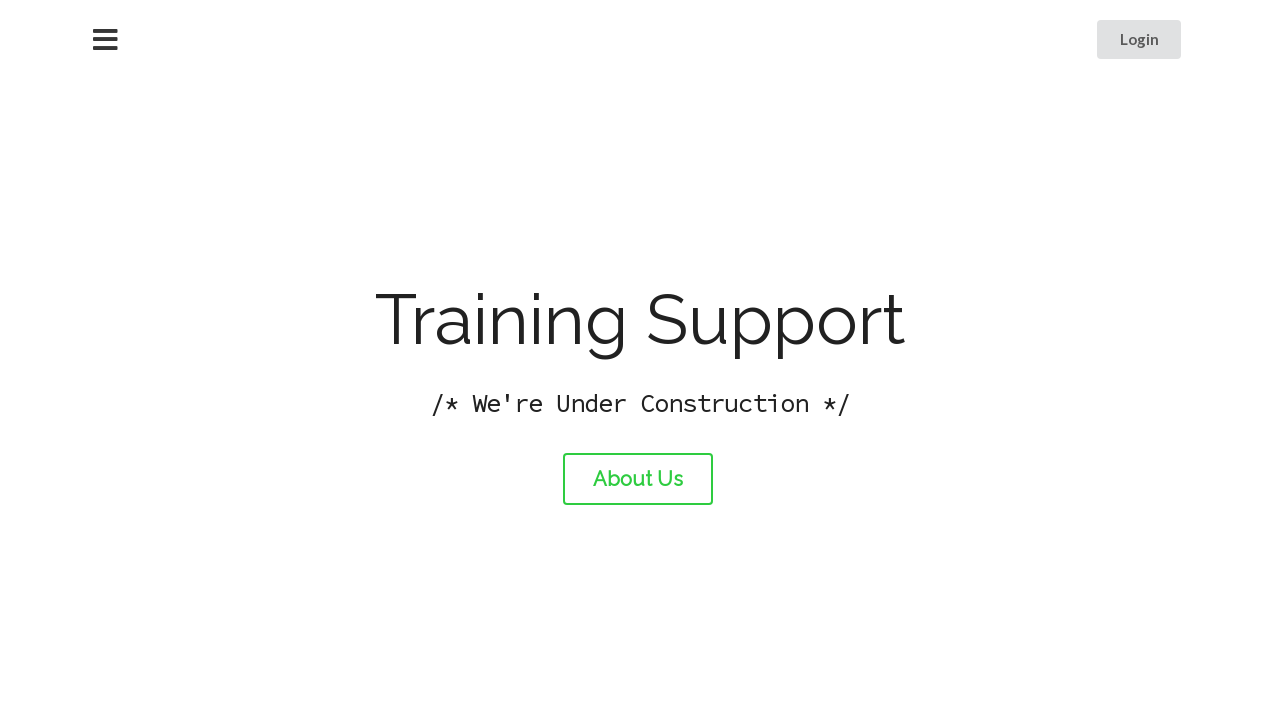

Clicked on the About link at (638, 479) on #about-link
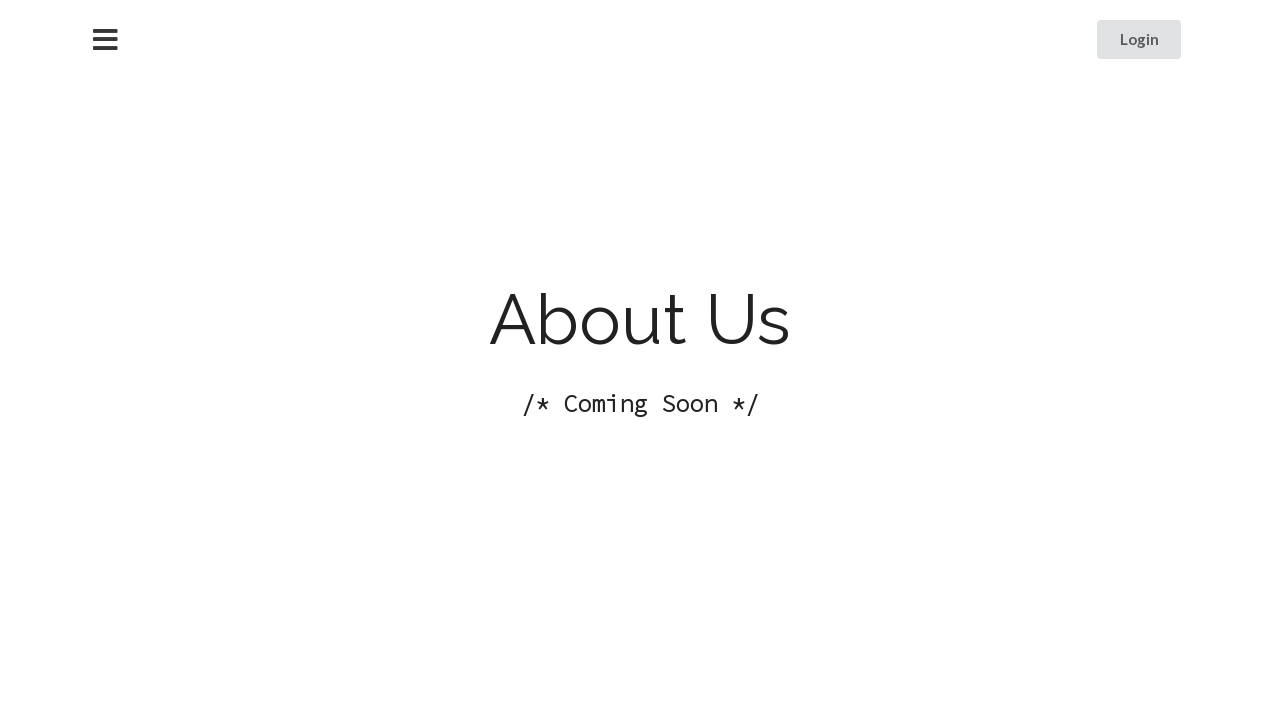

About page loaded successfully
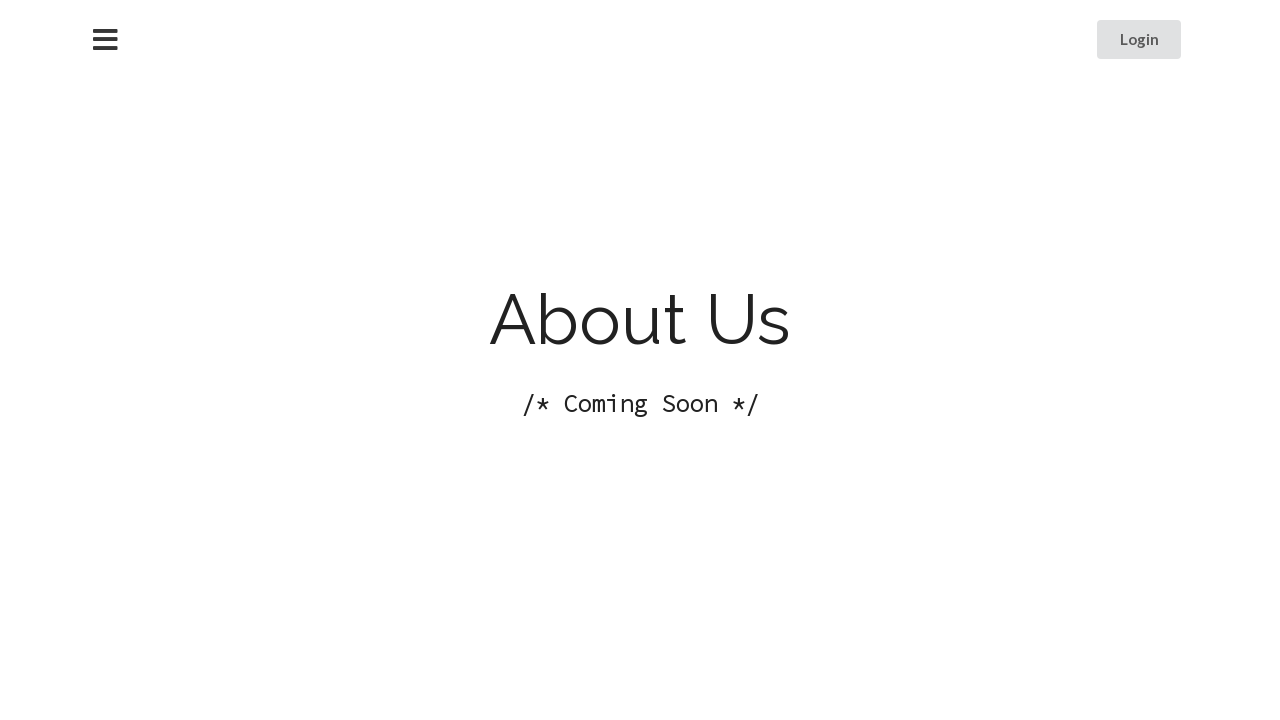

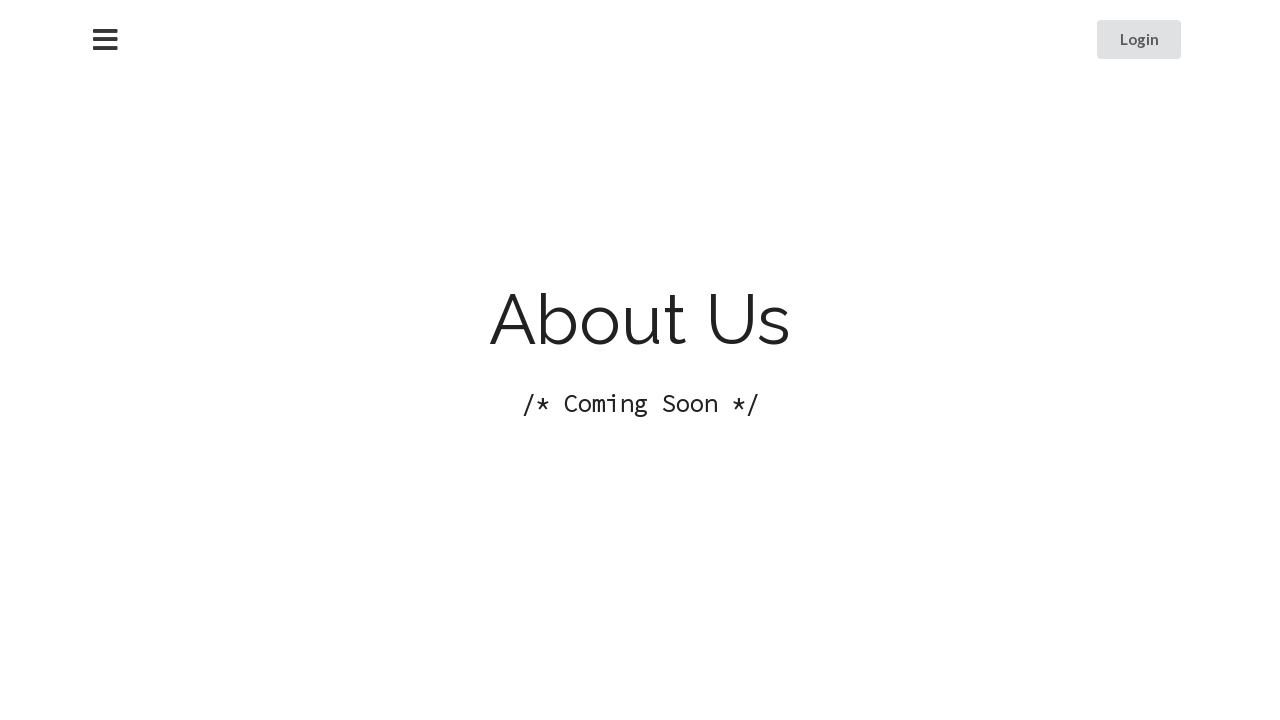